Tests login error handling by entering a valid username with an incorrect password and verifying the error message is displayed

Starting URL: https://www.saucedemo.com/

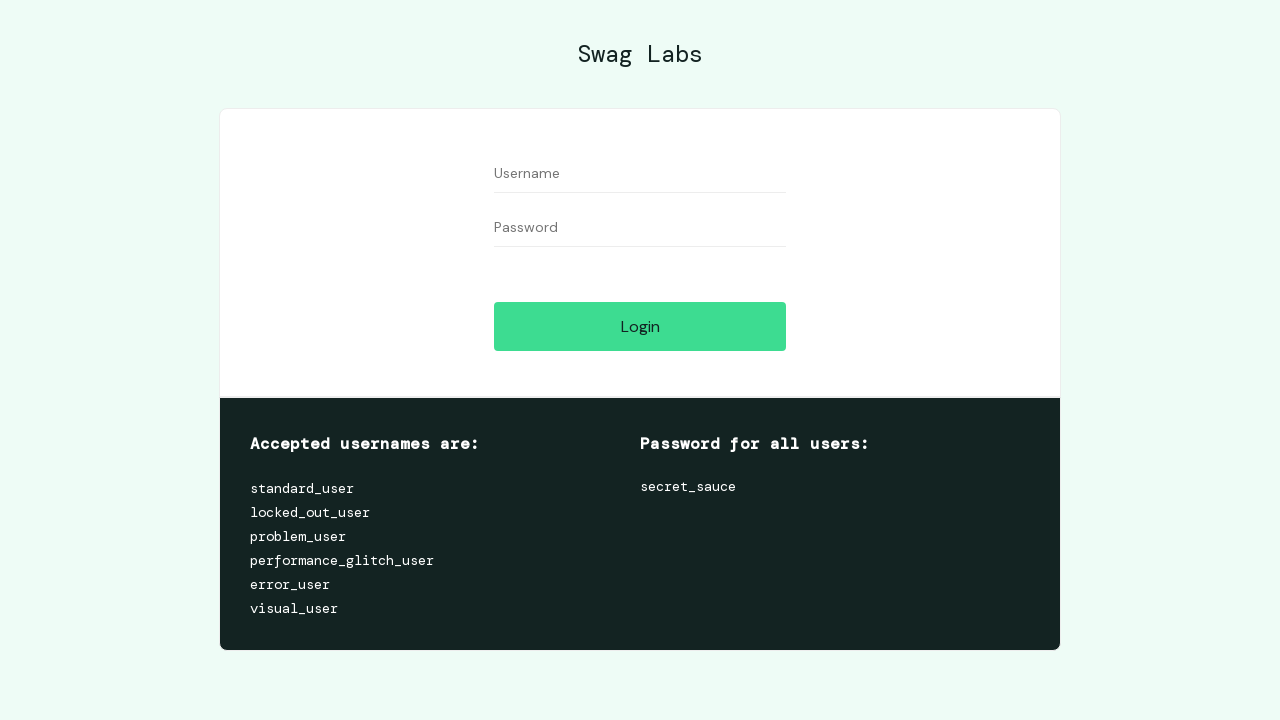

Filled username field with 'standard_user' on #user-name
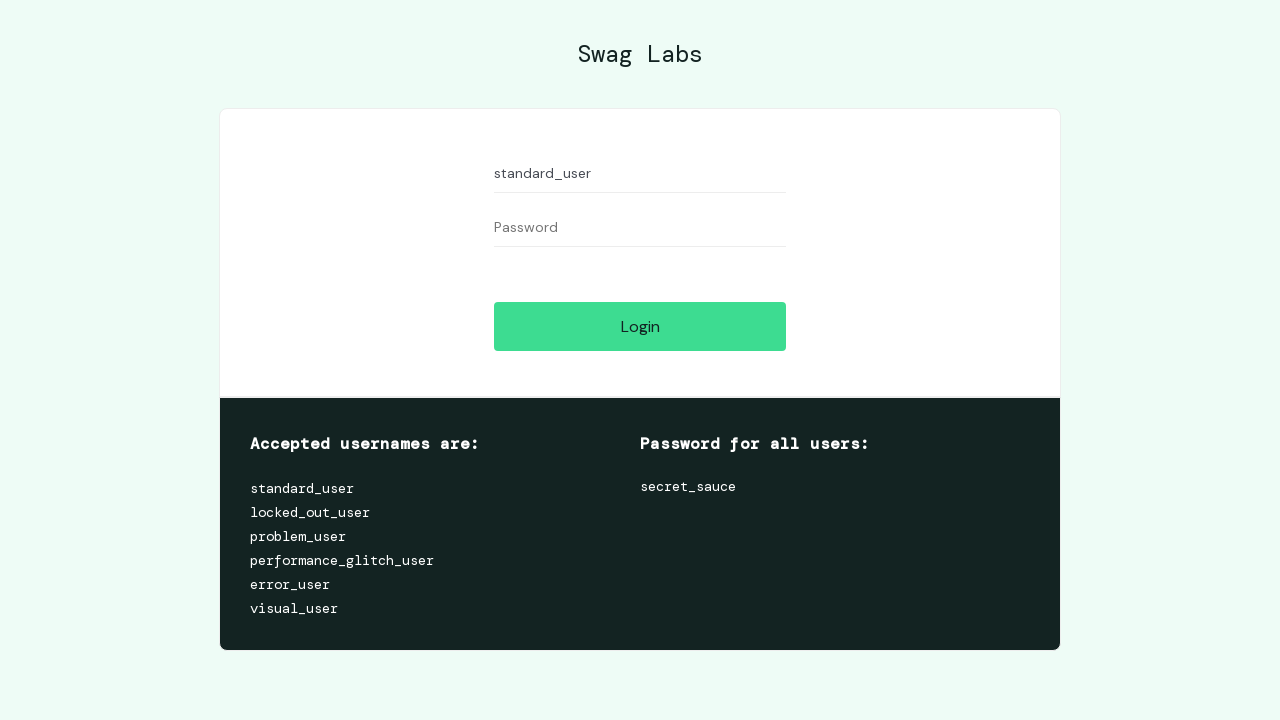

Filled password field with 'wrong_password' on #password
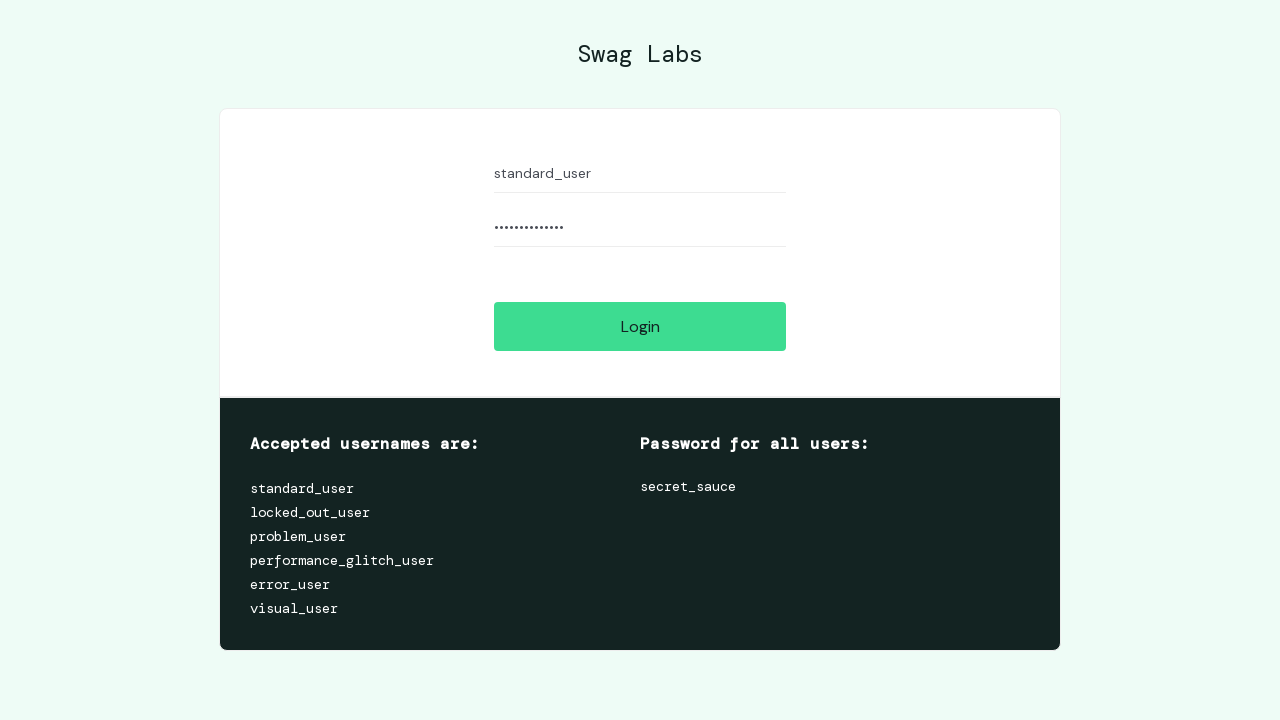

Clicked login button at (640, 326) on #login-button
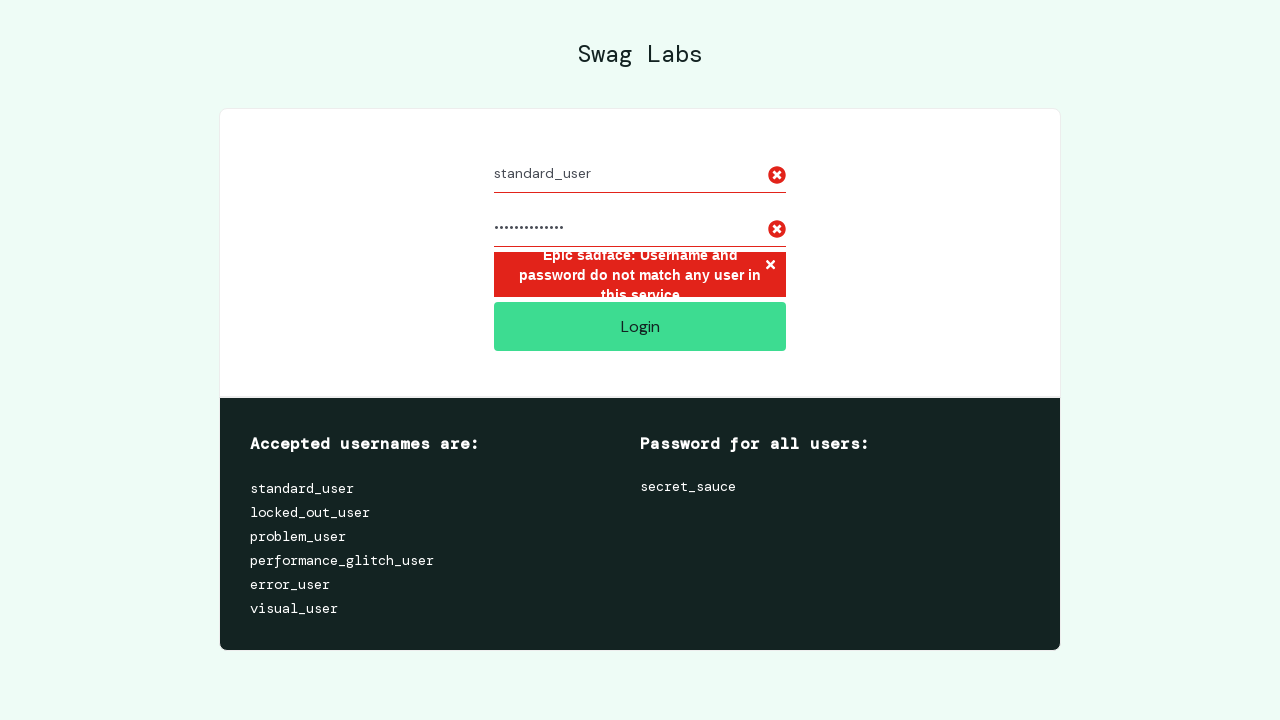

Error message element appeared
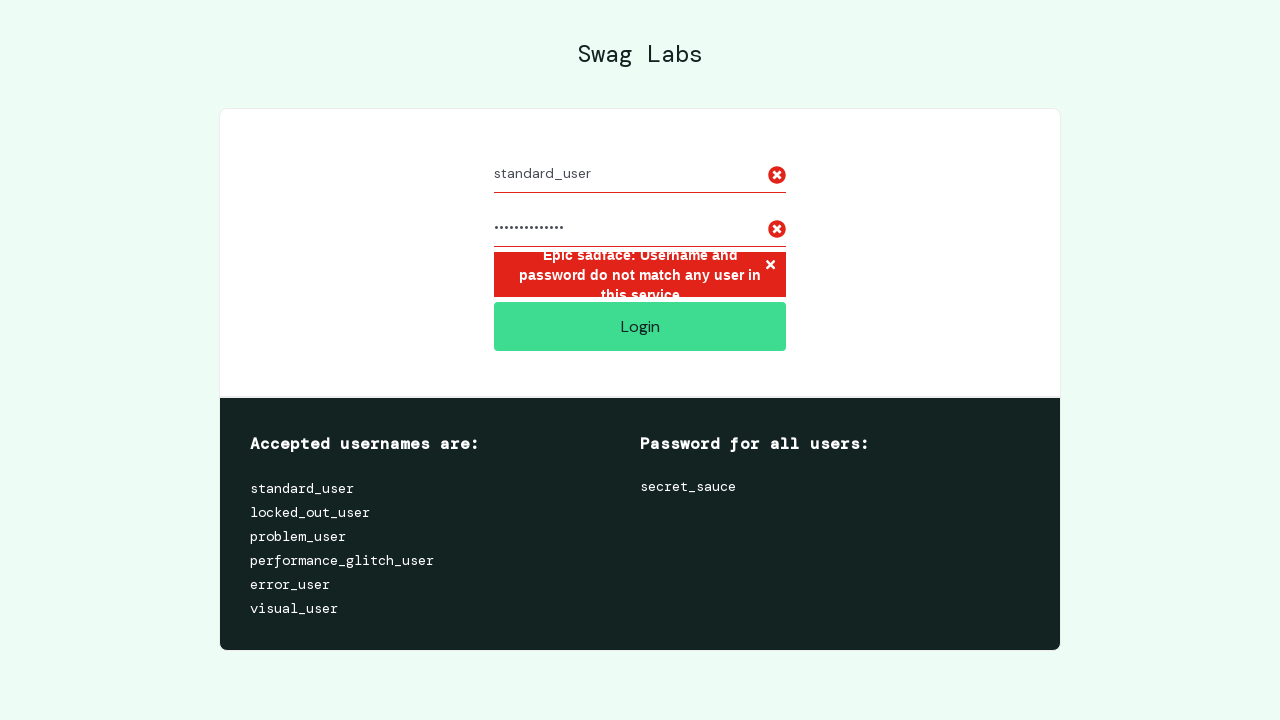

Retrieved error message text: 'Epic sadface: Username and password do not match any user in this service'
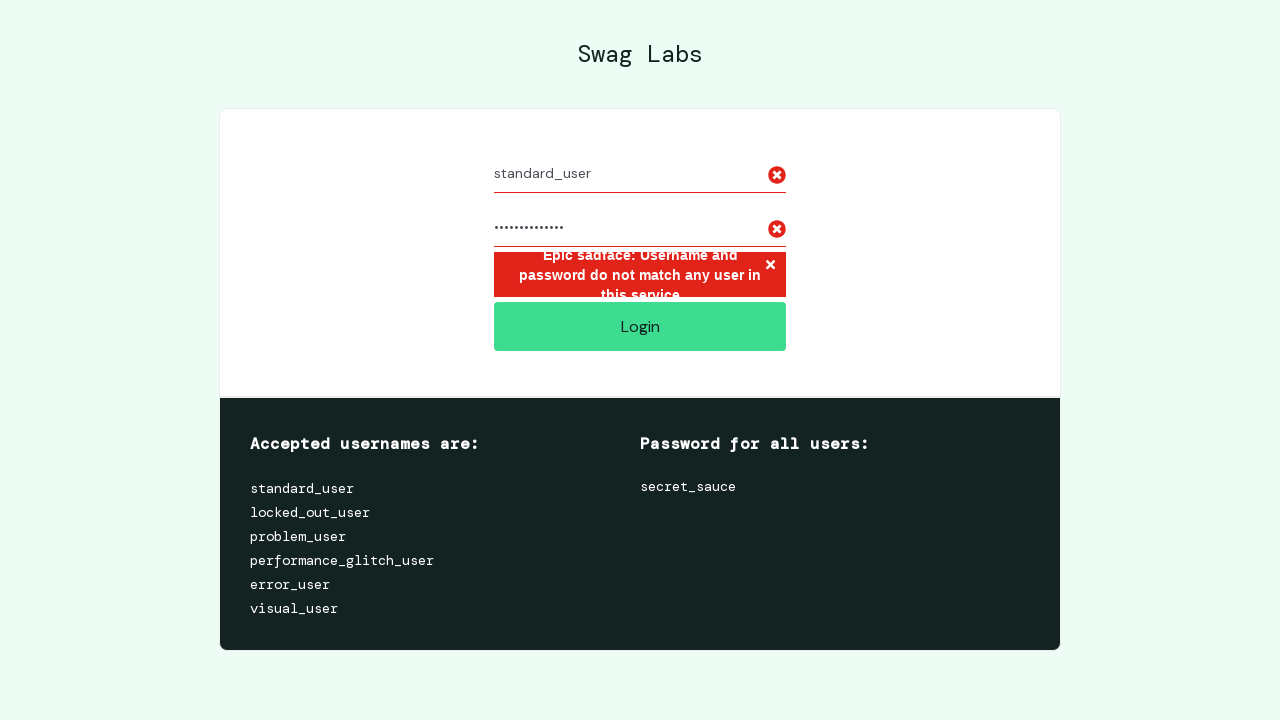

Verified error message contains 'Username and password do not match'
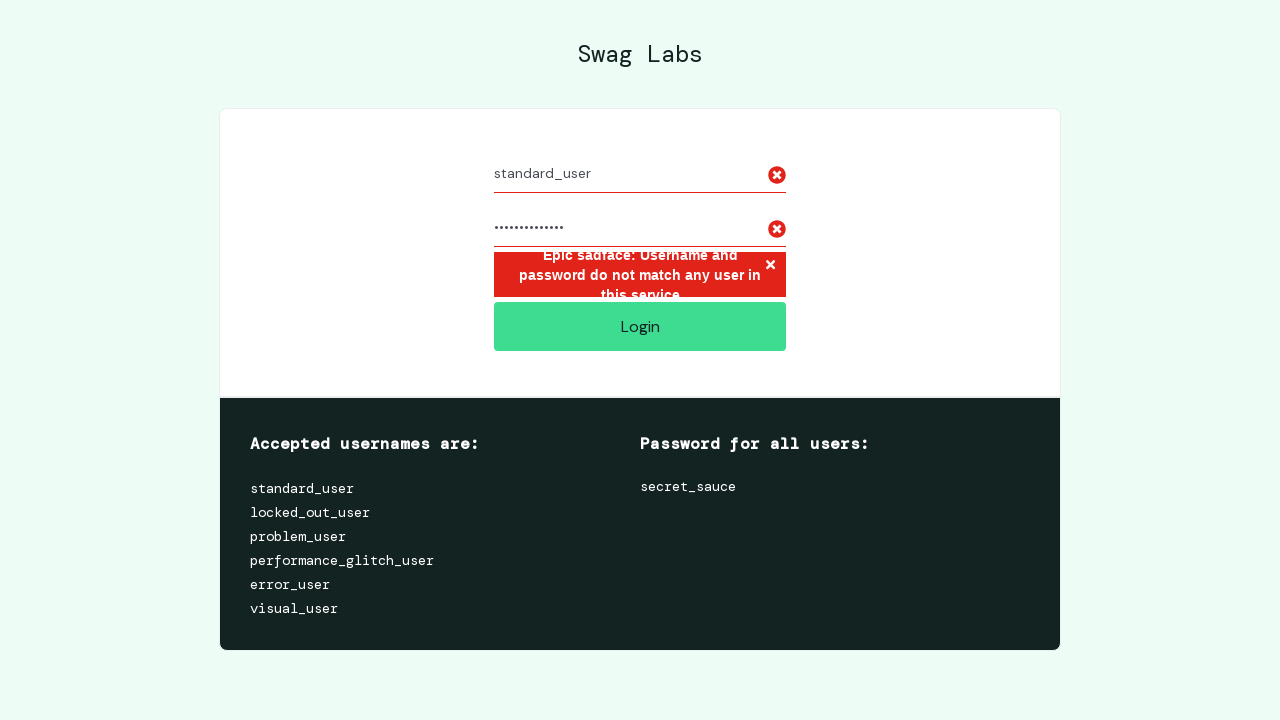

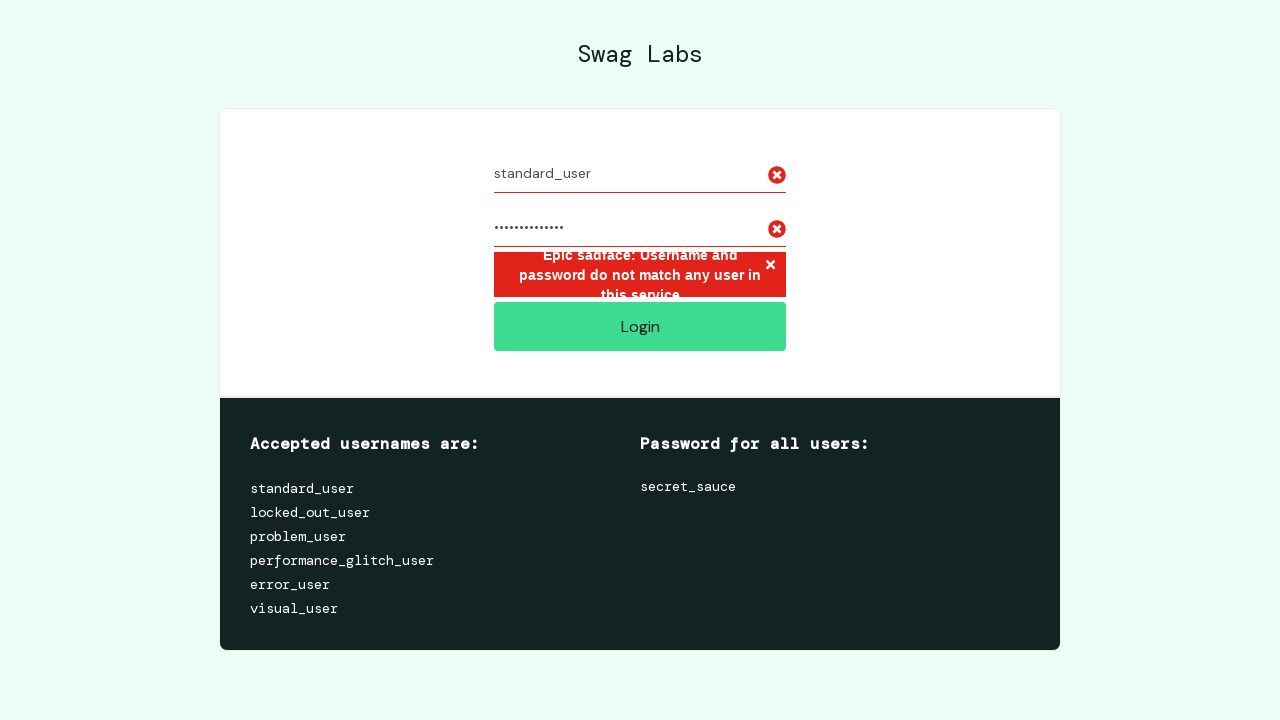